Opens the Selenium downloads page and triggers the browser print dialog using keyboard shortcuts, then dismisses it

Starting URL: https://www.selenium.dev/downloads/

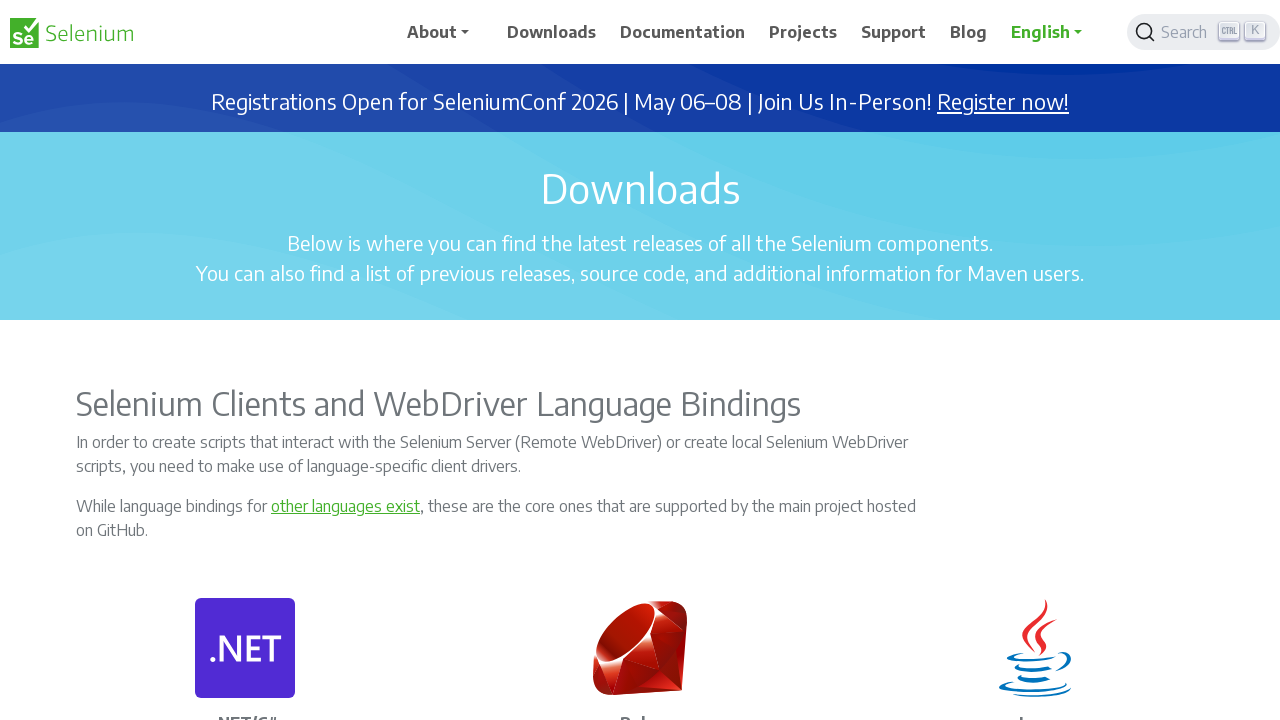

Navigated to Selenium downloads page
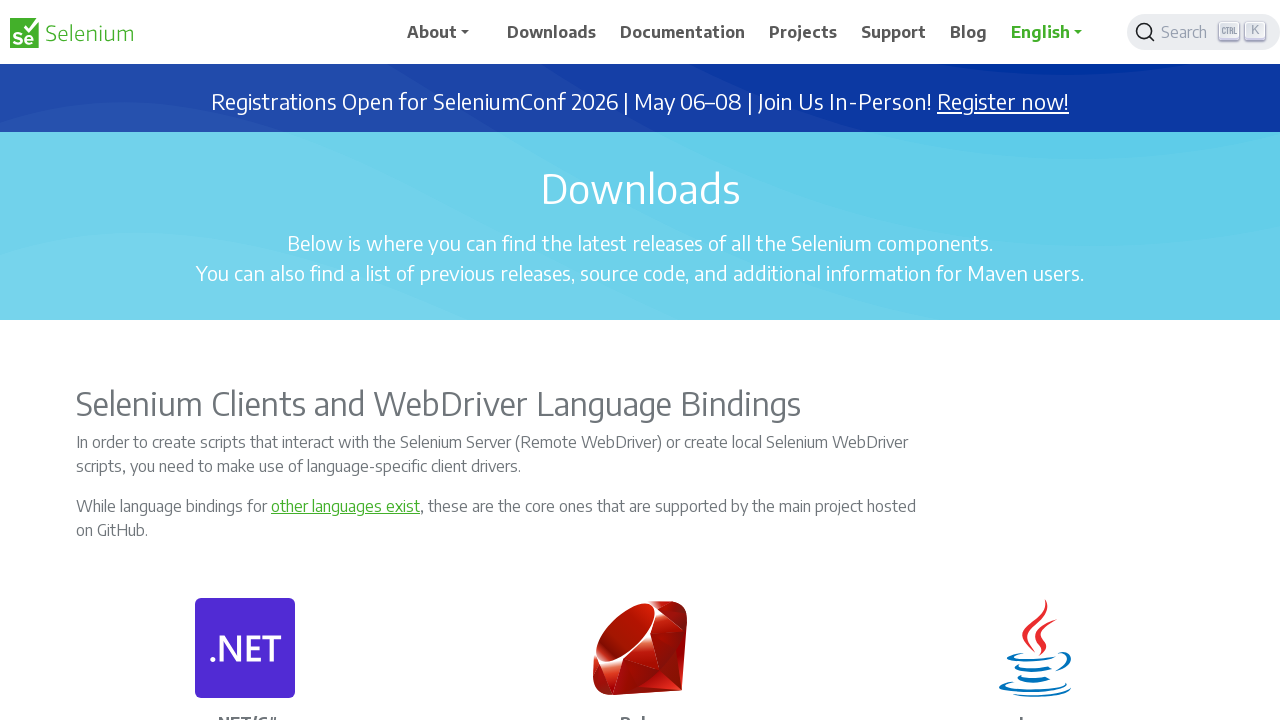

Triggered browser print dialog with Ctrl+P
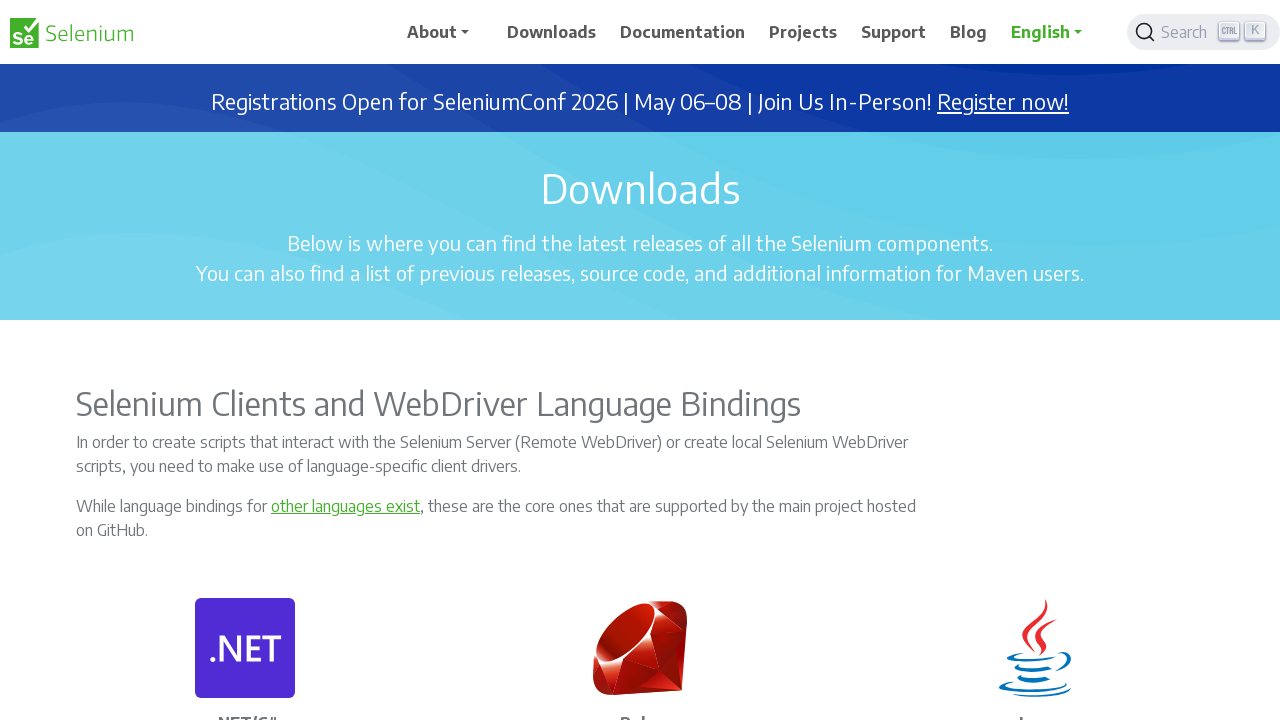

Waited for print dialog to appear
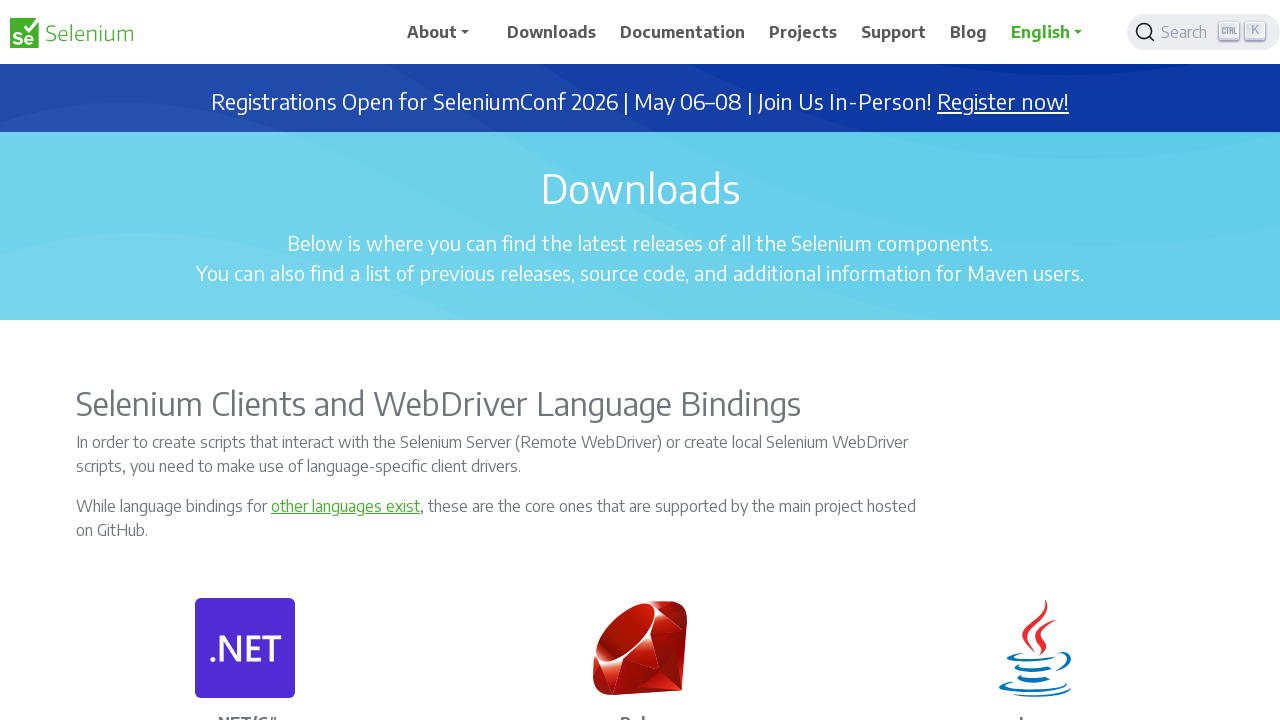

Pressed Tab to navigate print dialog
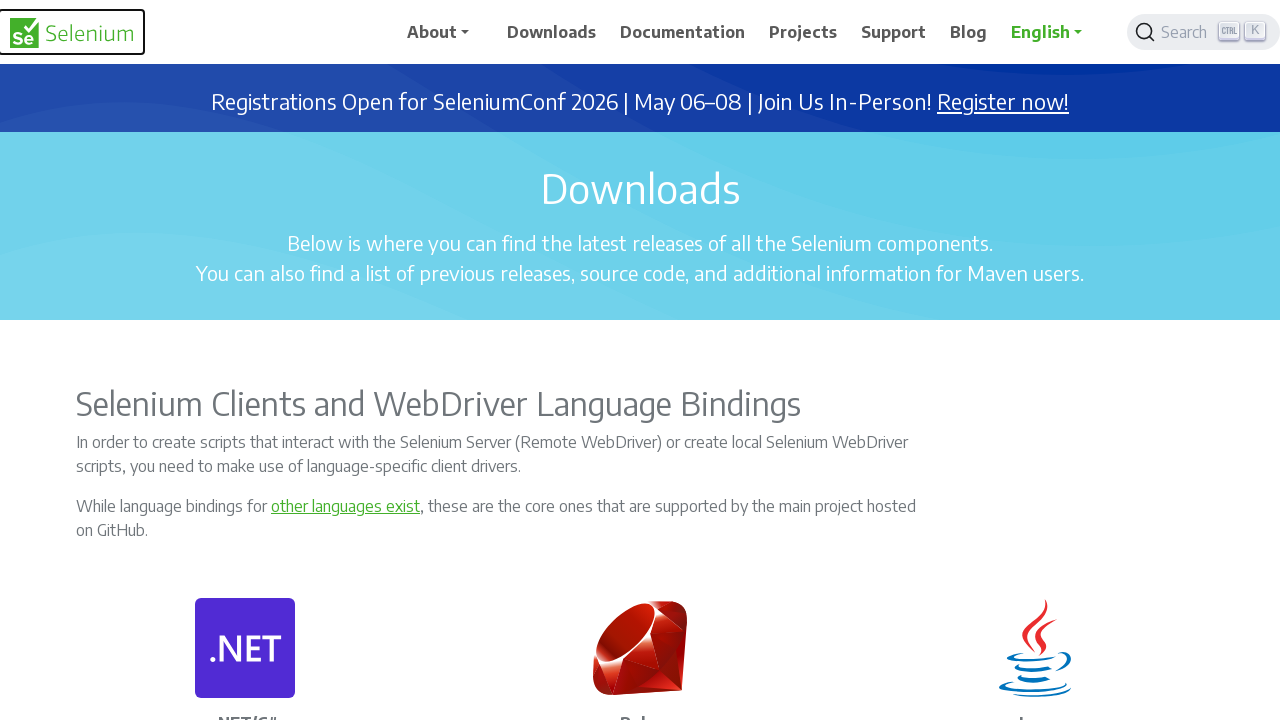

Pressed Enter to dismiss print dialog
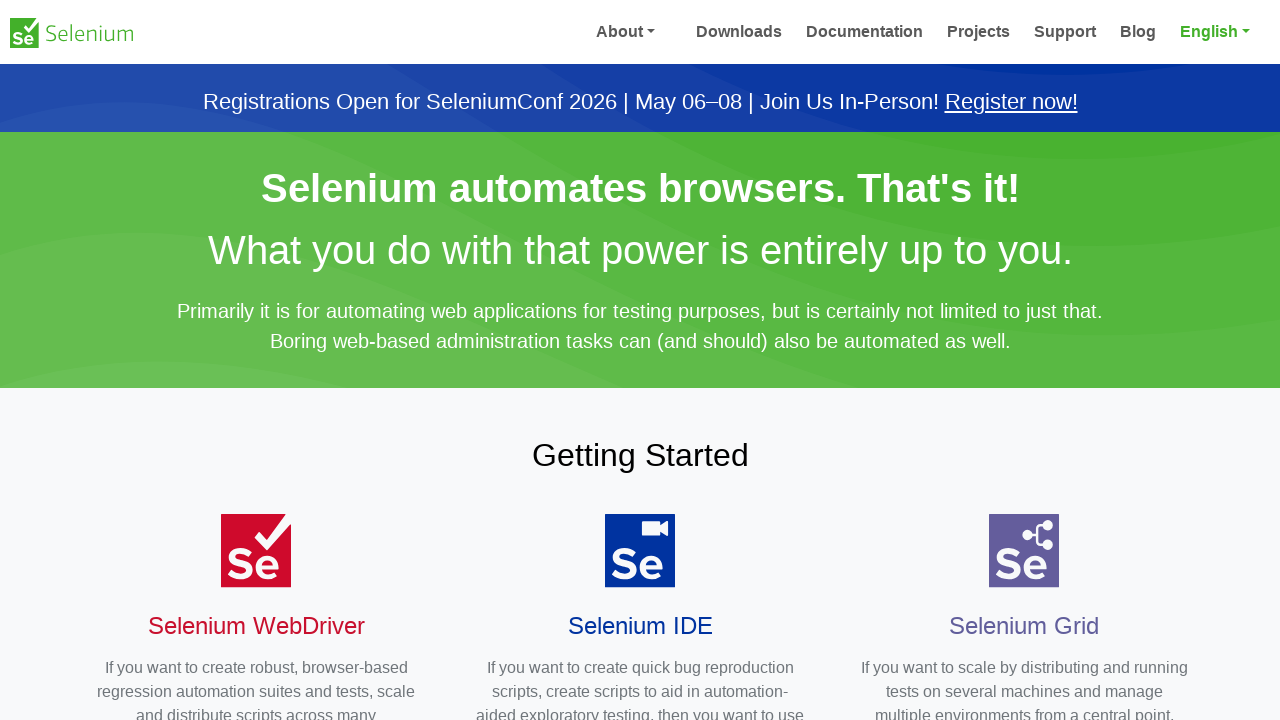

Waited for print dialog to close
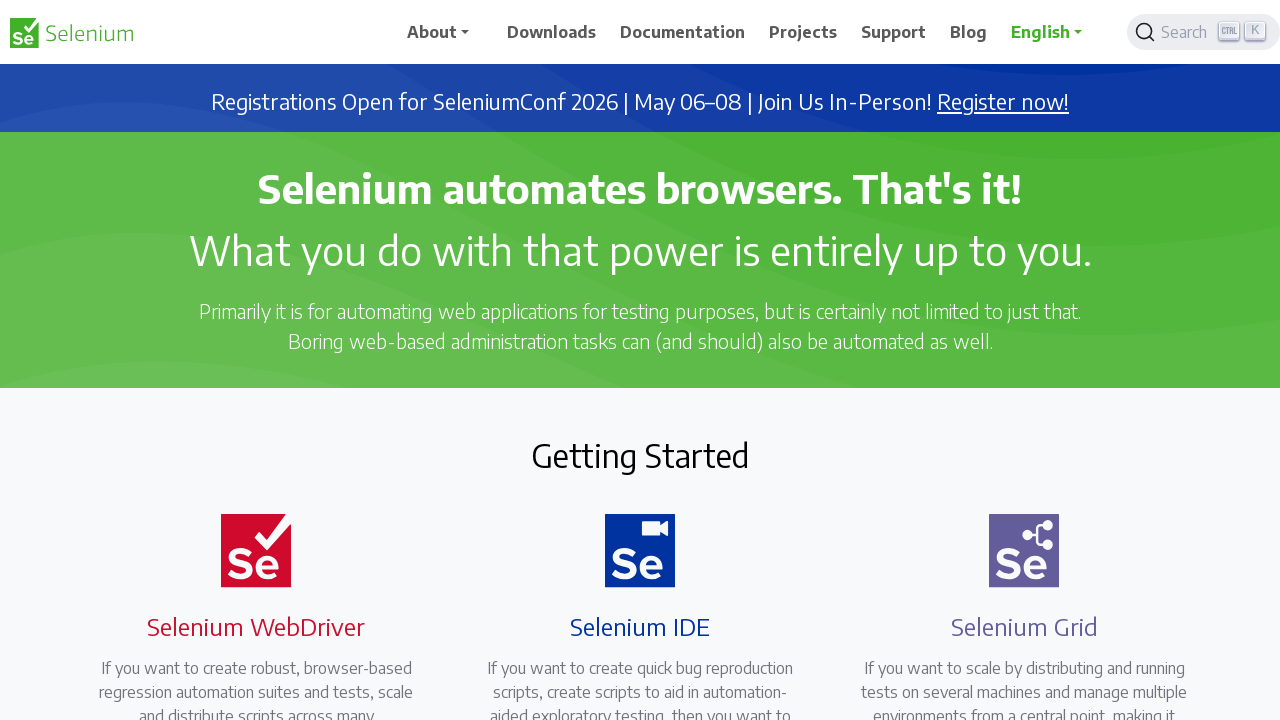

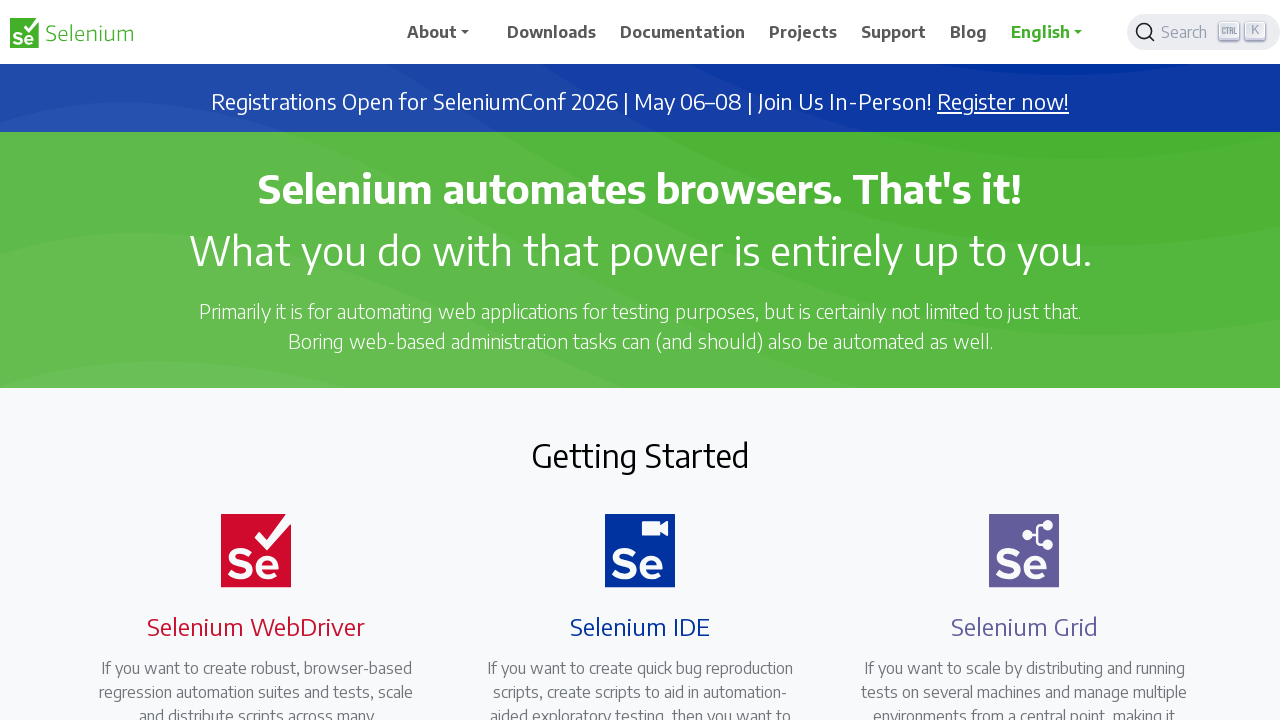